Tests page load with normal page load strategy configuration

Starting URL: https://www.selenium.dev/

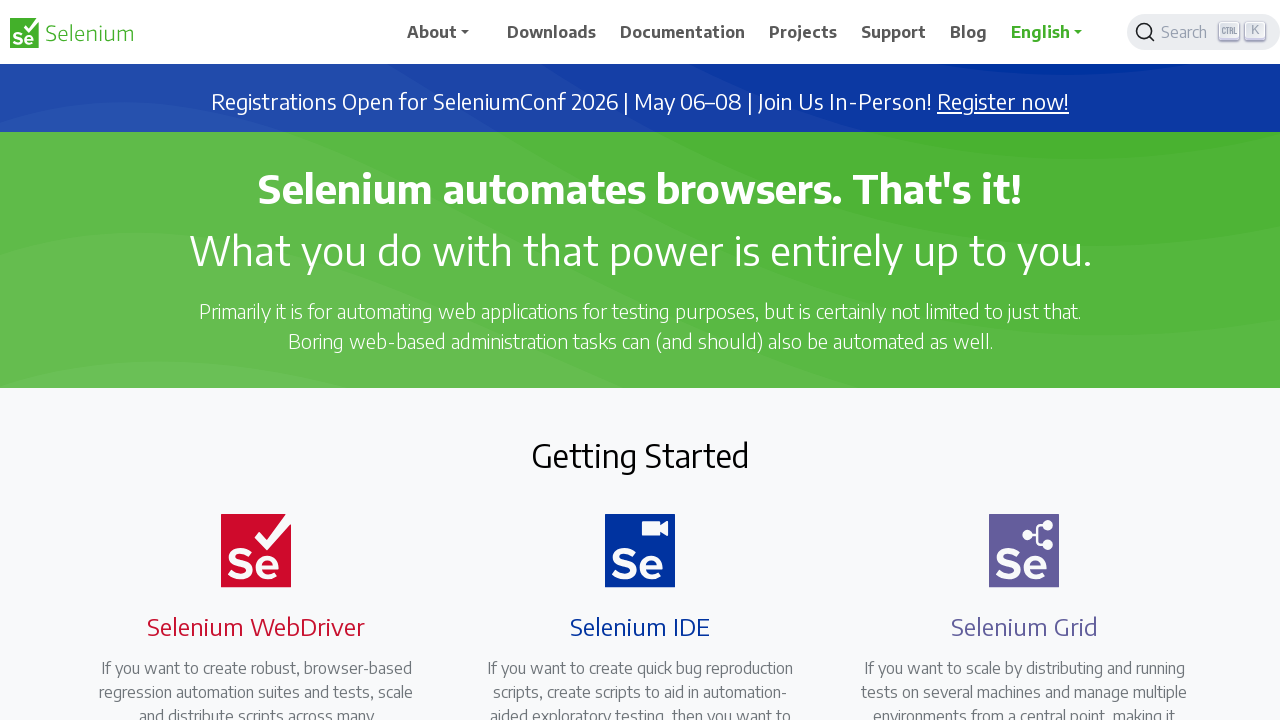

Initial page loaded with normal page load strategy at https://www.selenium.dev/
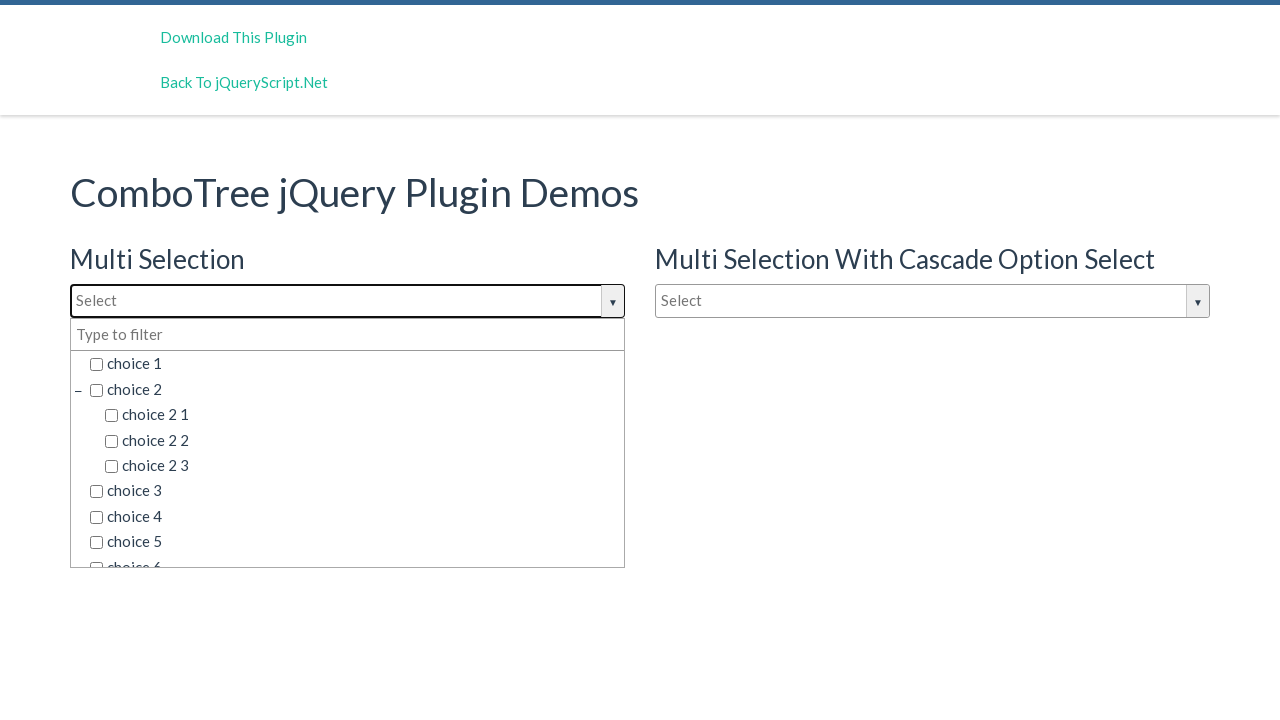

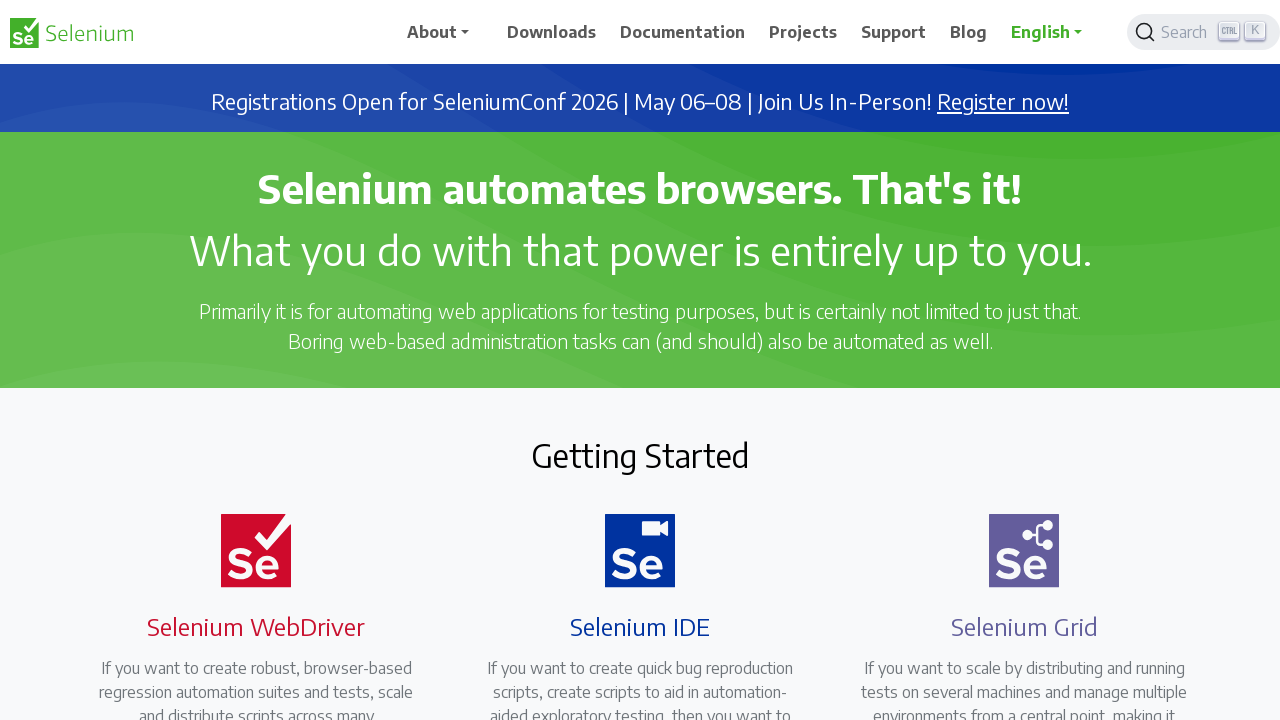